Tests Qwant search engine functionality by entering a search phrase and clicking the search button on the main page

Starting URL: https://www.qwant.com/

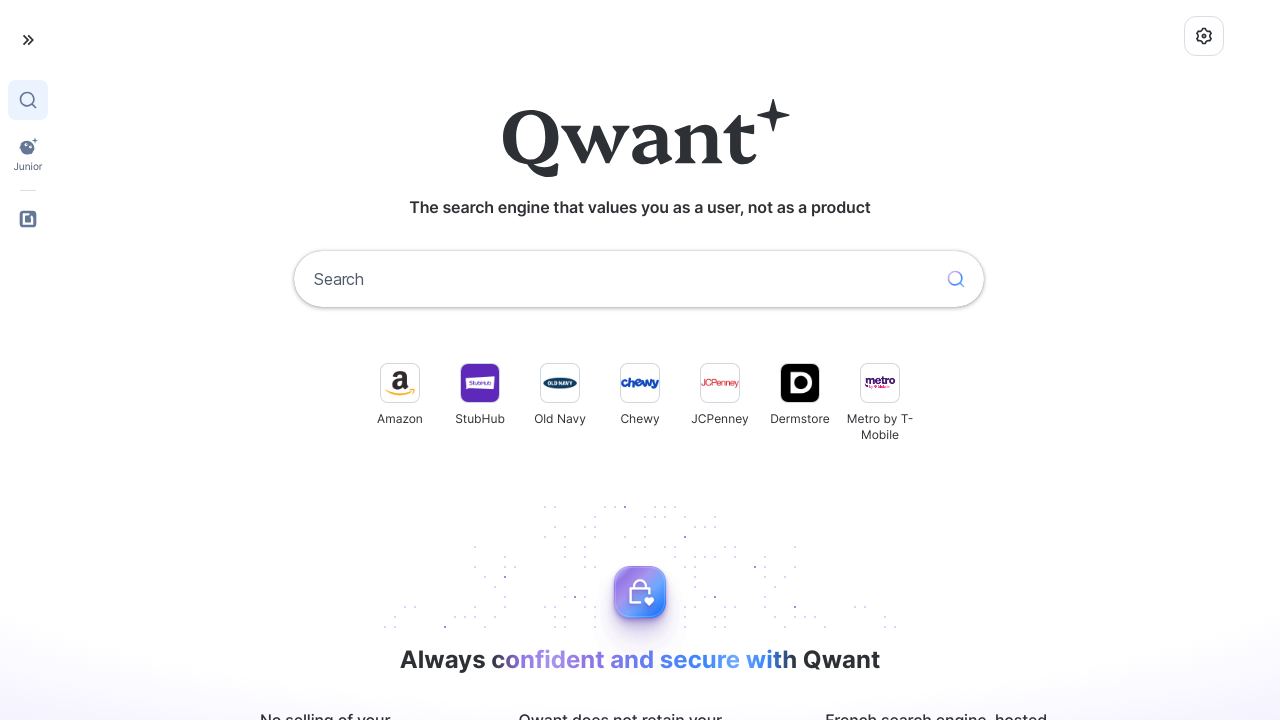

Filled search field with 'Pogoda na majówkę' on input[name='q']
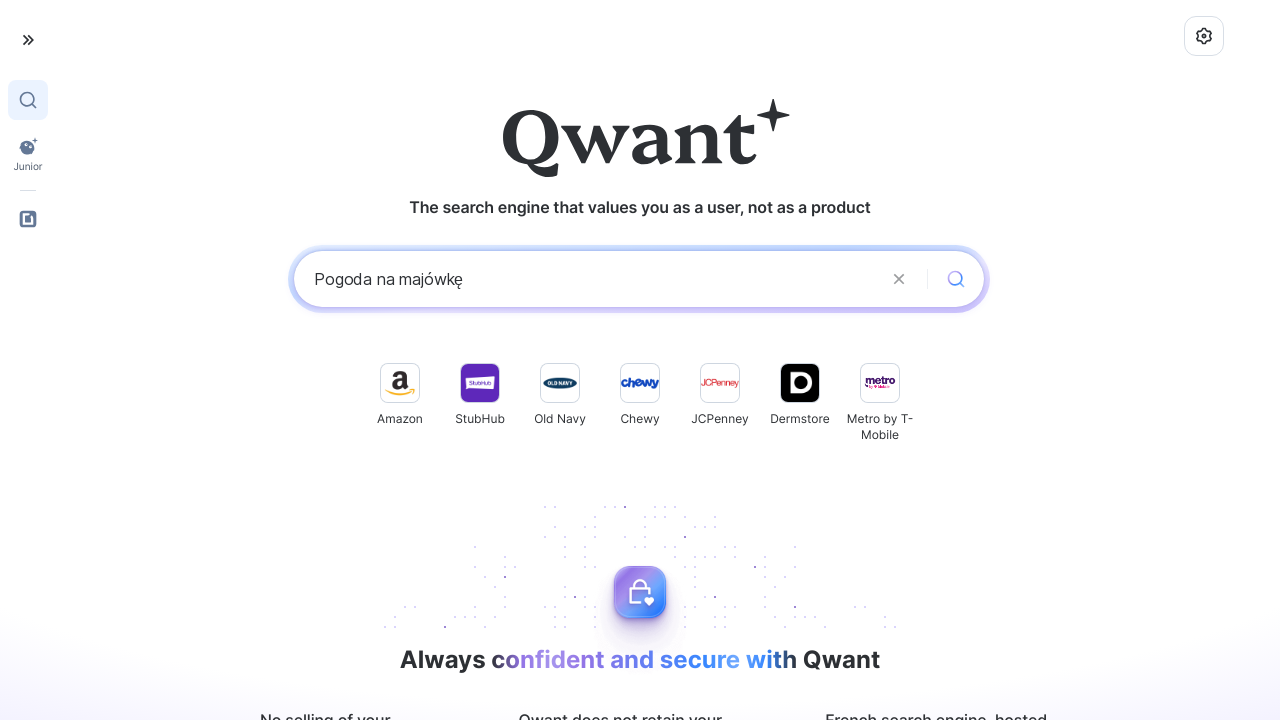

Clicked search button to perform search at (956, 279) on button[type='submit']
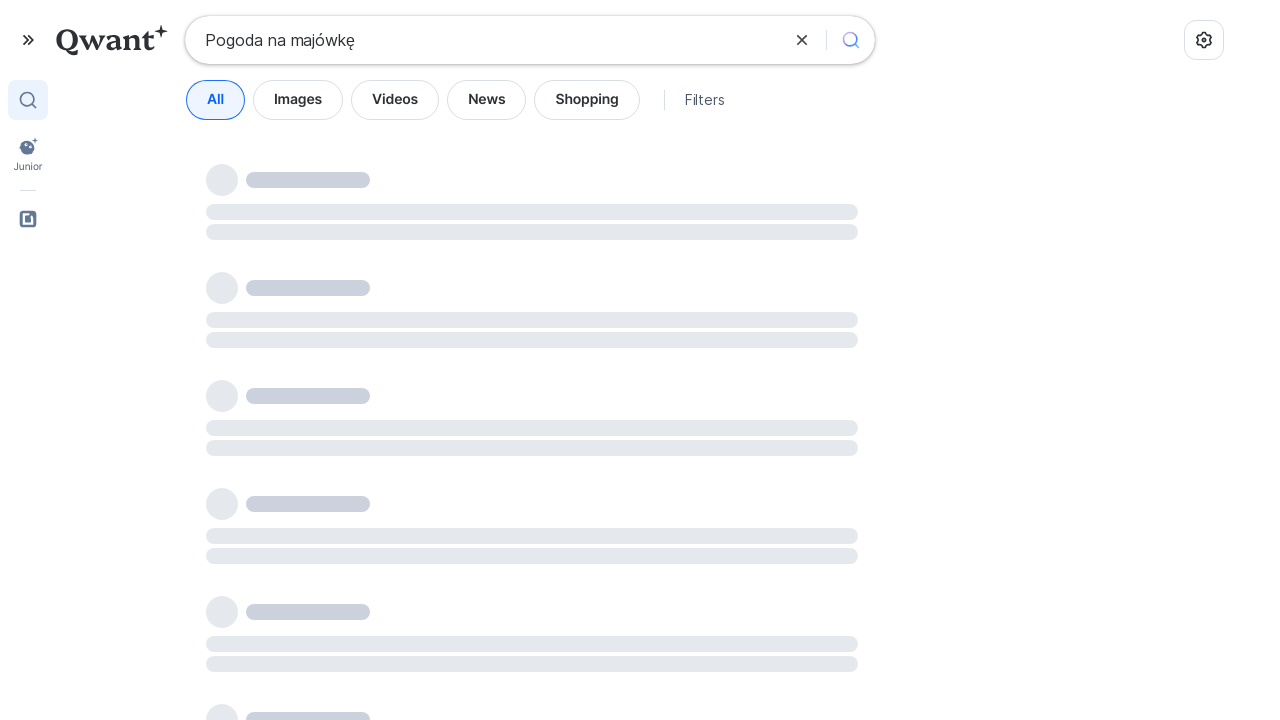

Waited for network idle - search results loaded
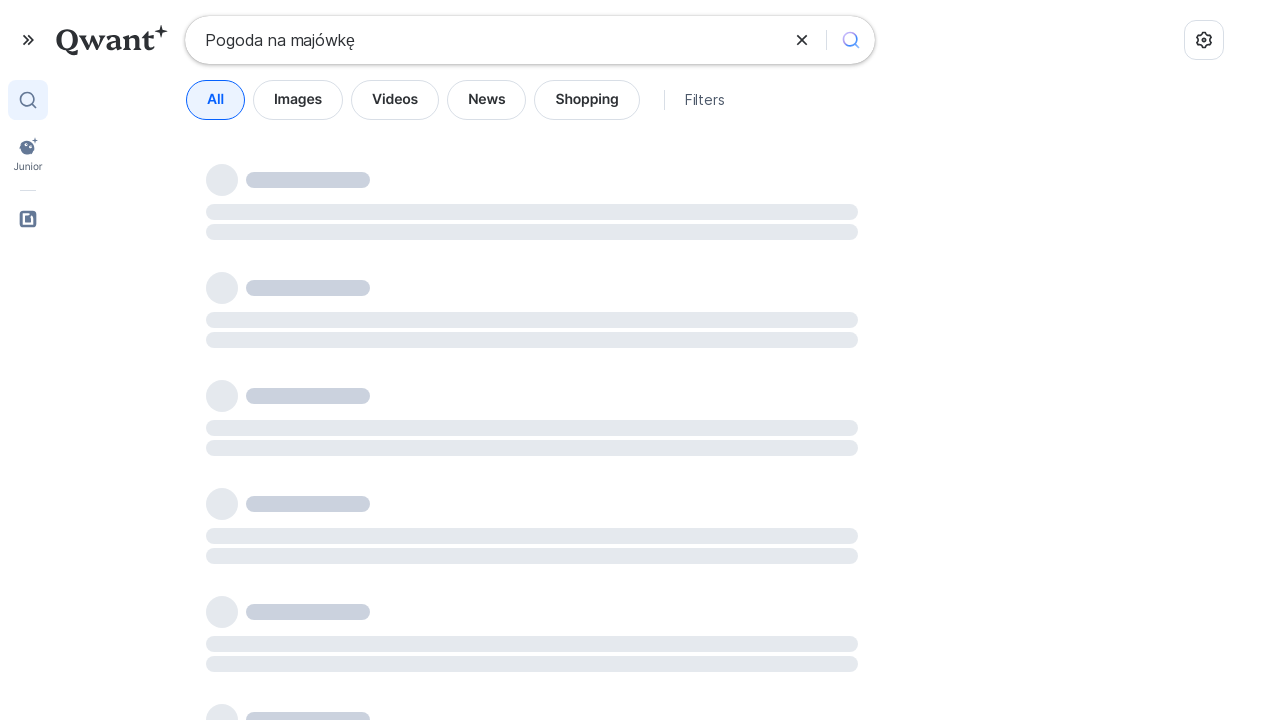

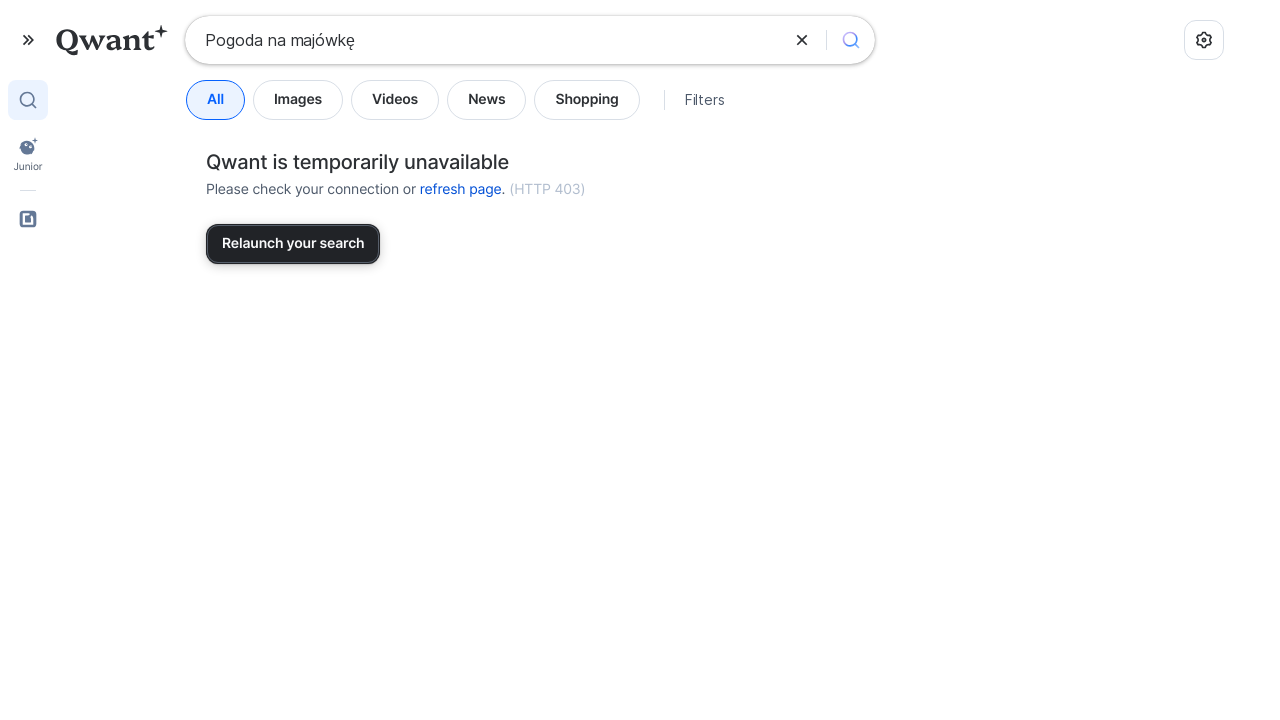